Tests deleting items from cart by adding two random products and then removing them all

Starting URL: https://www.demoblaze.com/

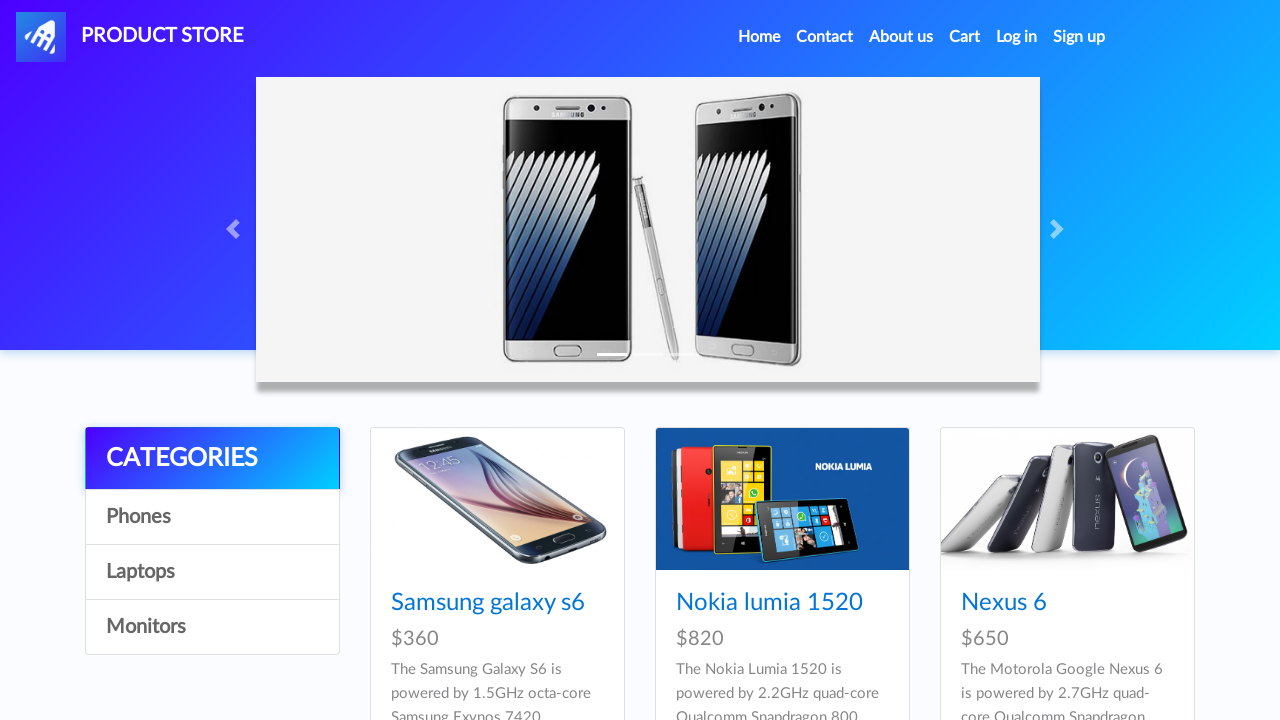

Waited for products to load on DemoBlaze home page
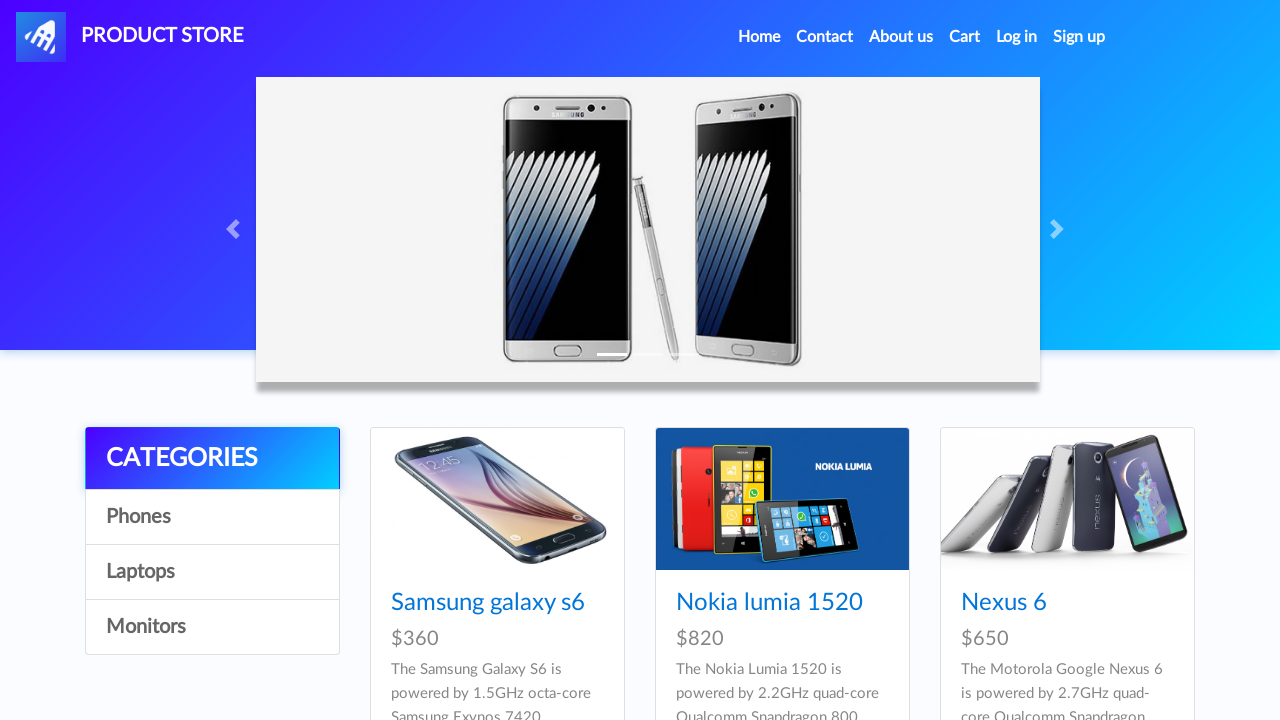

Clicked on first product at (488, 603) on .card-title a >> nth=0
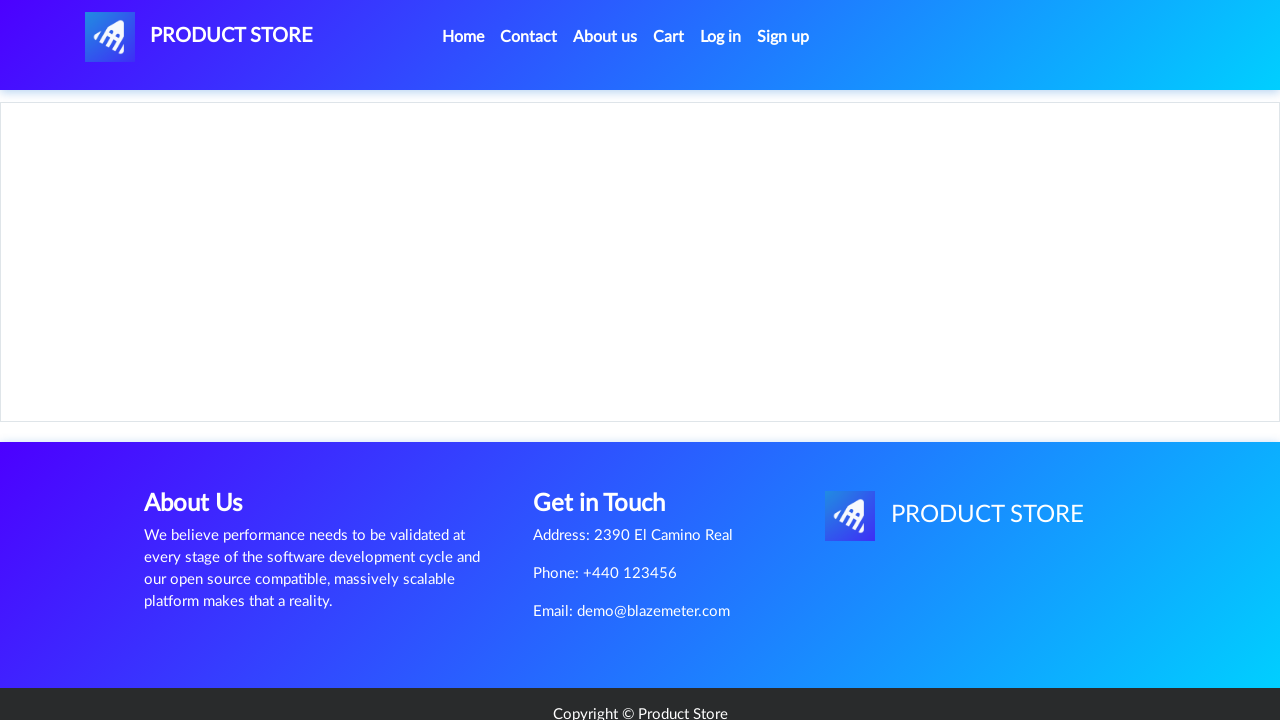

Waited for 'Add to cart' button to appear
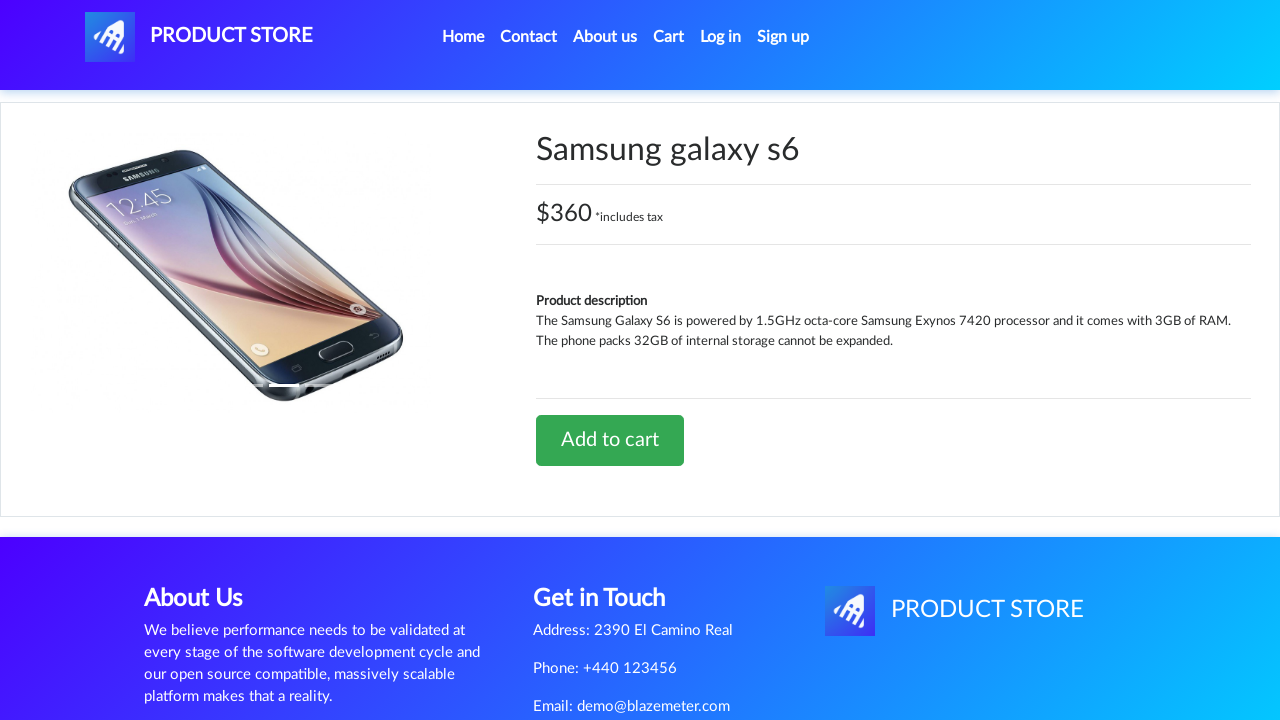

Clicked 'Add to cart' button for first product at (610, 440) on a.btn-success
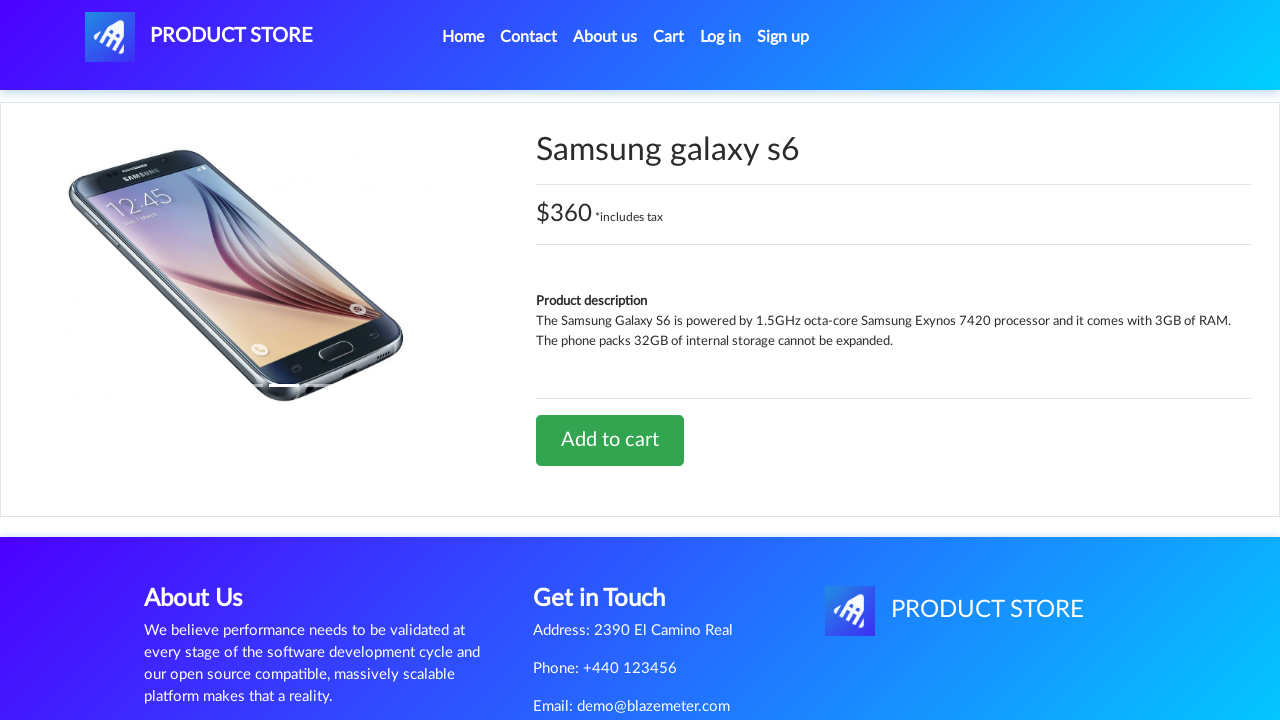

Waited 1 second for add to cart confirmation
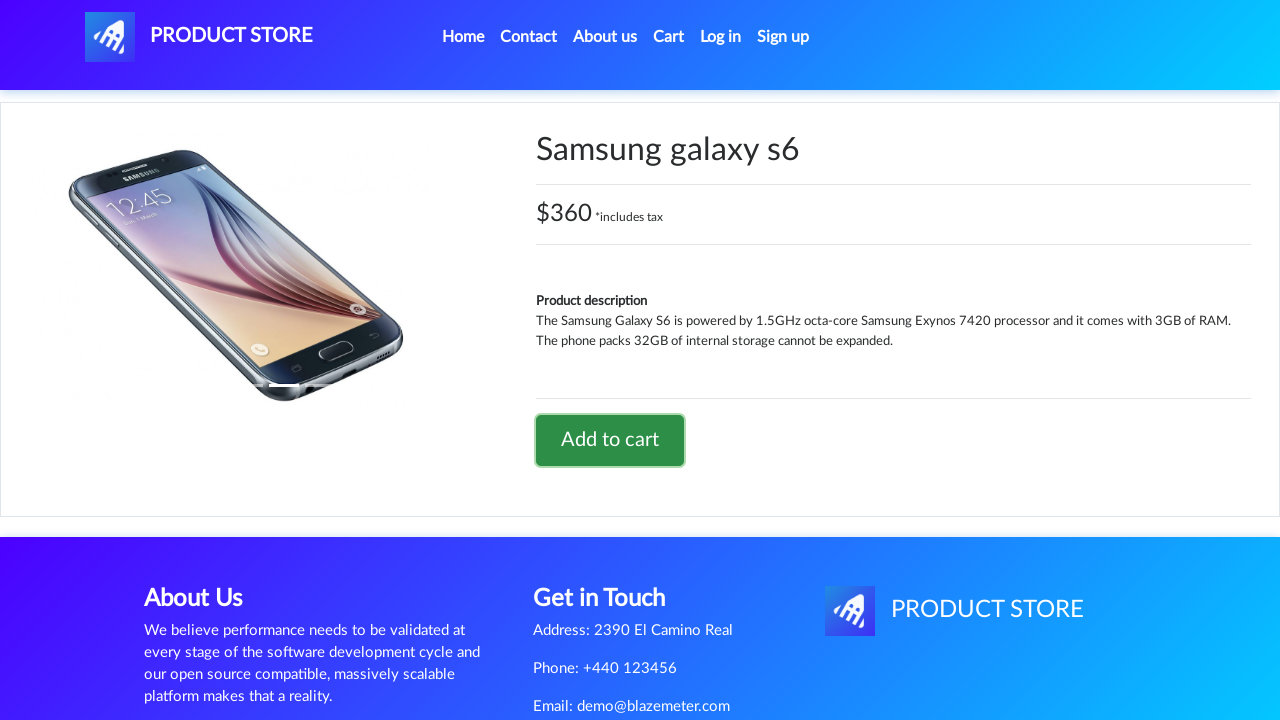

Clicked home link to return to product list at (463, 37) on a.nav-link[href='index.html']
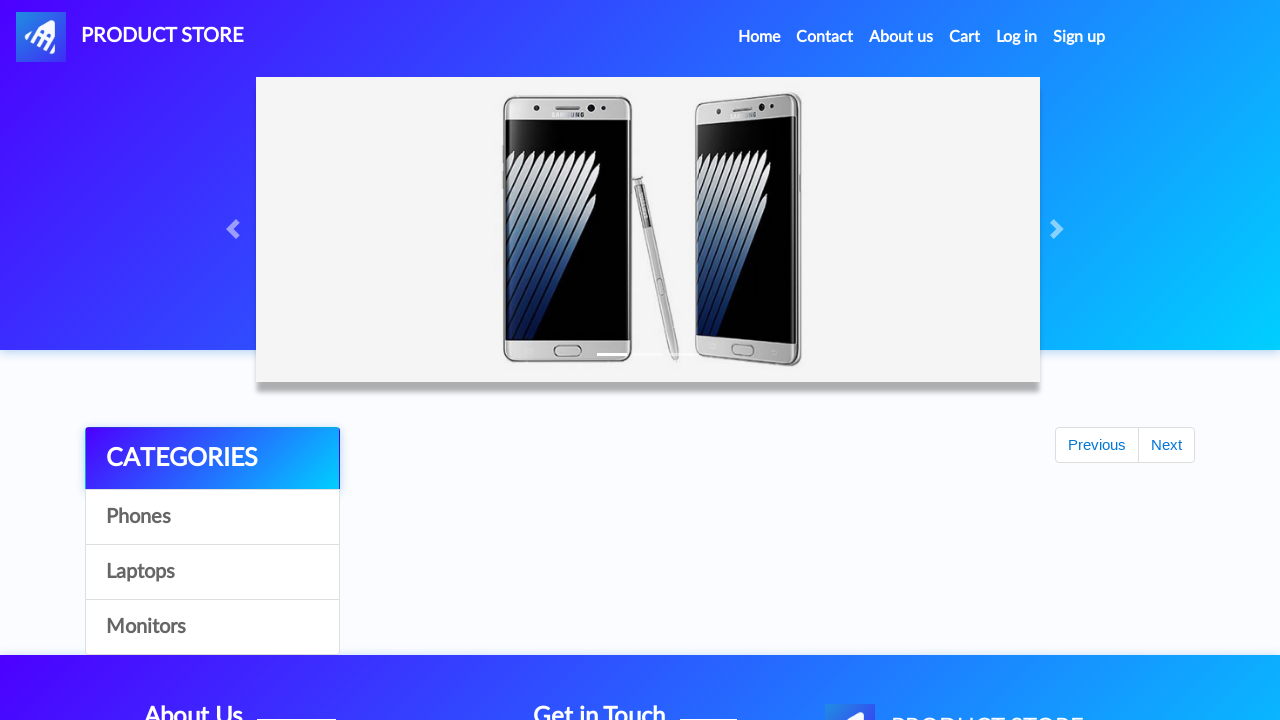

Waited for products to load again on home page
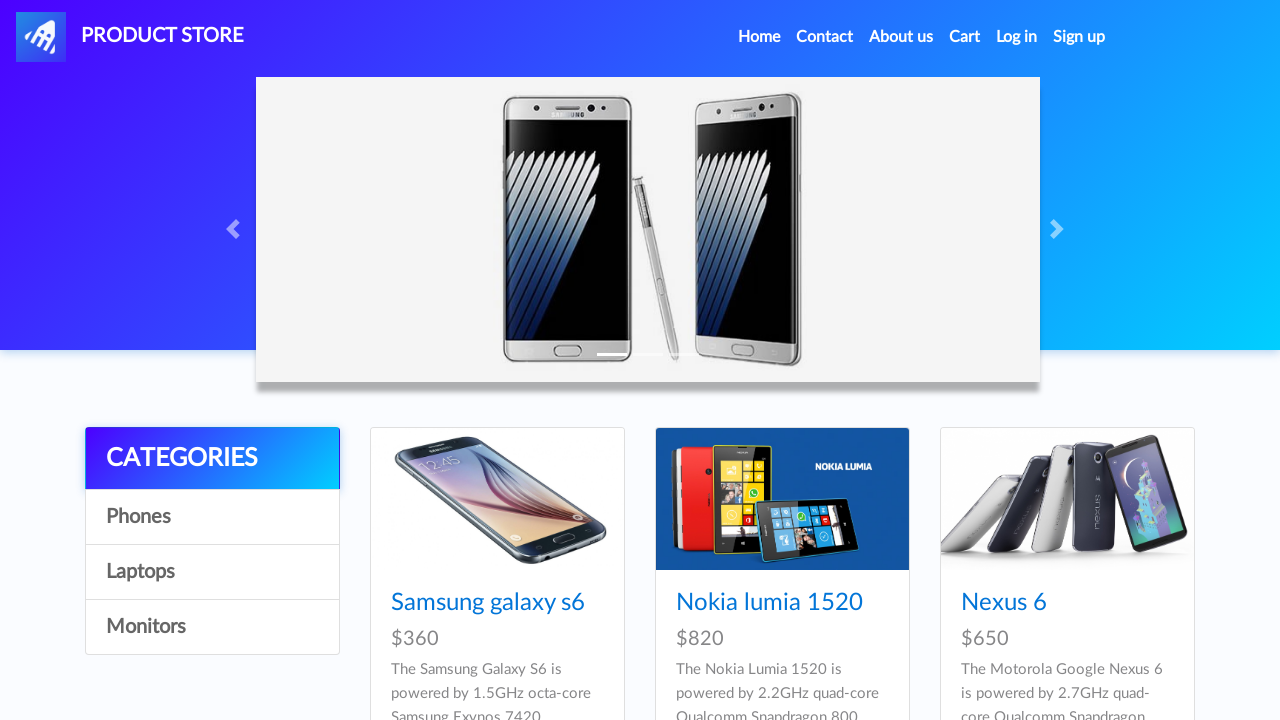

Clicked on second product at (769, 603) on .card-title a >> nth=1
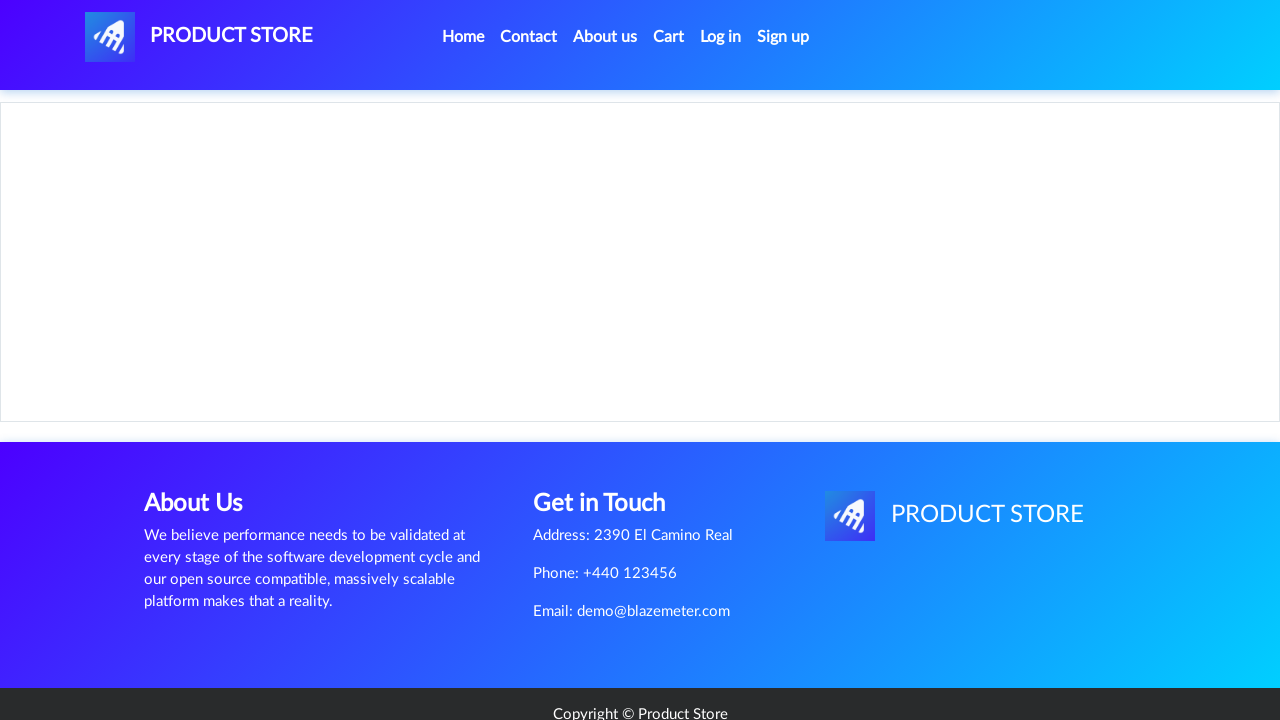

Waited for 'Add to cart' button to appear for second product
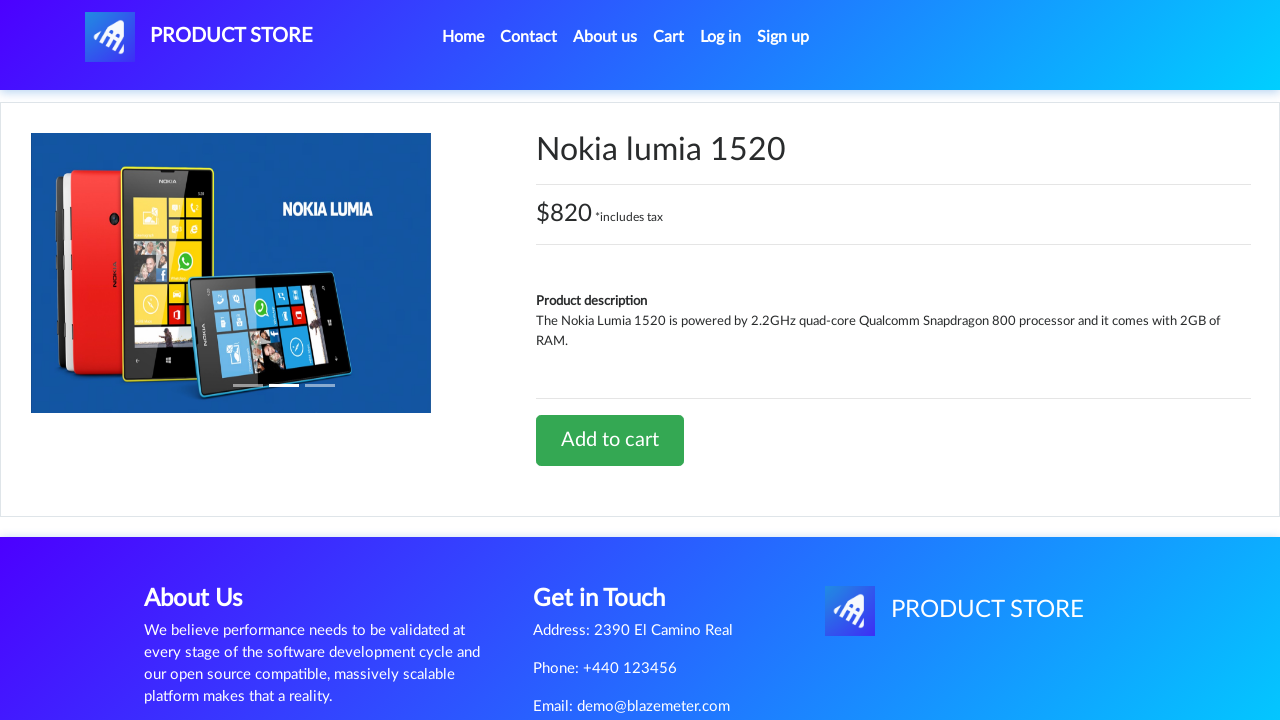

Clicked 'Add to cart' button for second product at (610, 440) on a.btn-success
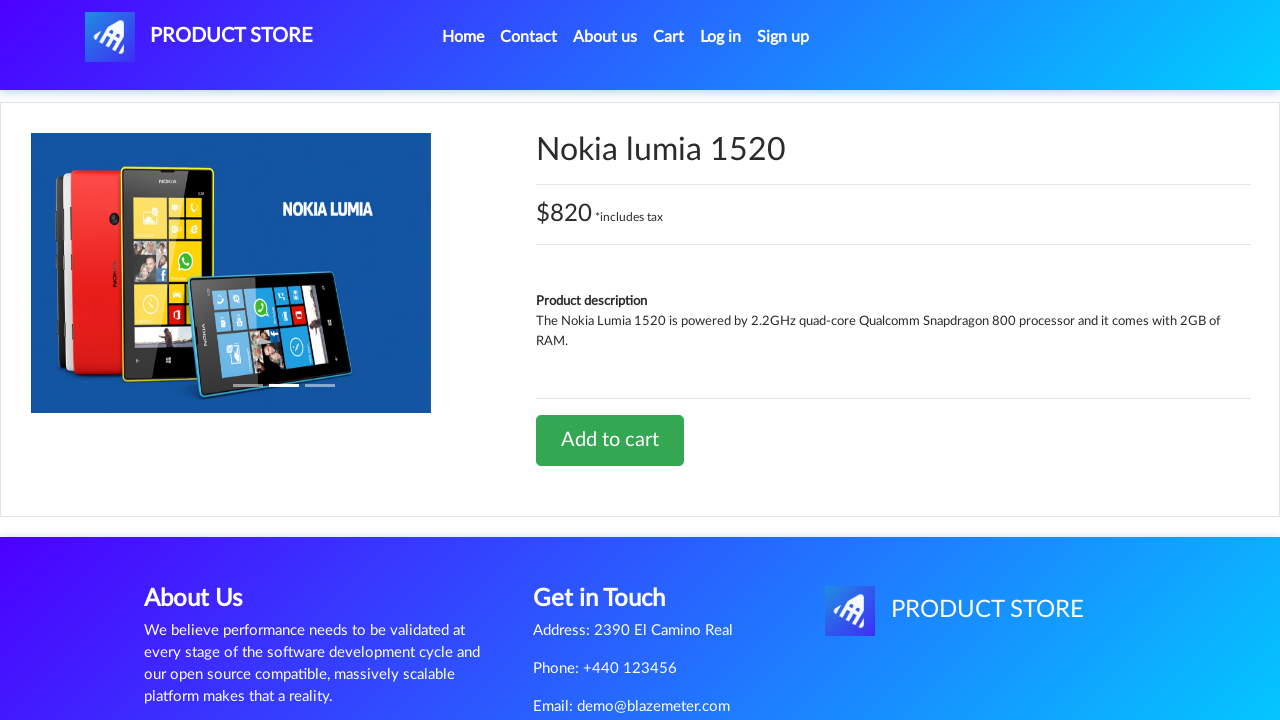

Waited 1 second for add to cart confirmation
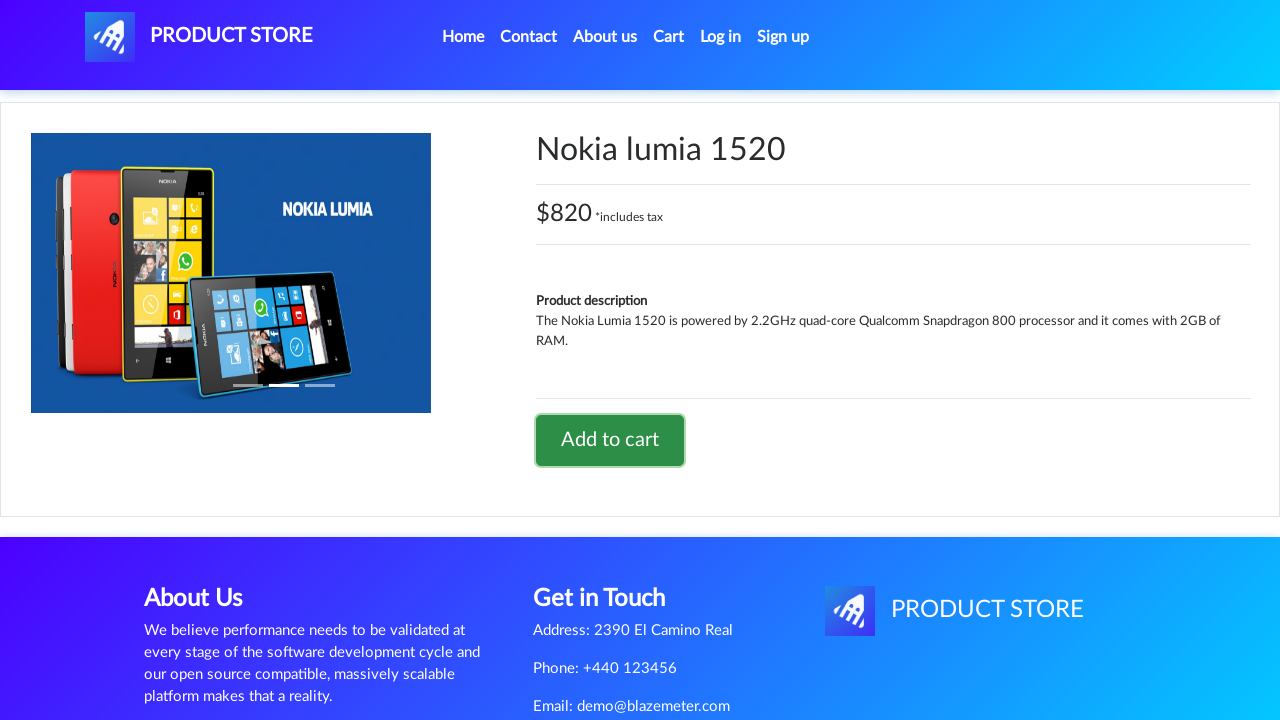

Clicked cart button to navigate to cart page at (669, 37) on #cartur
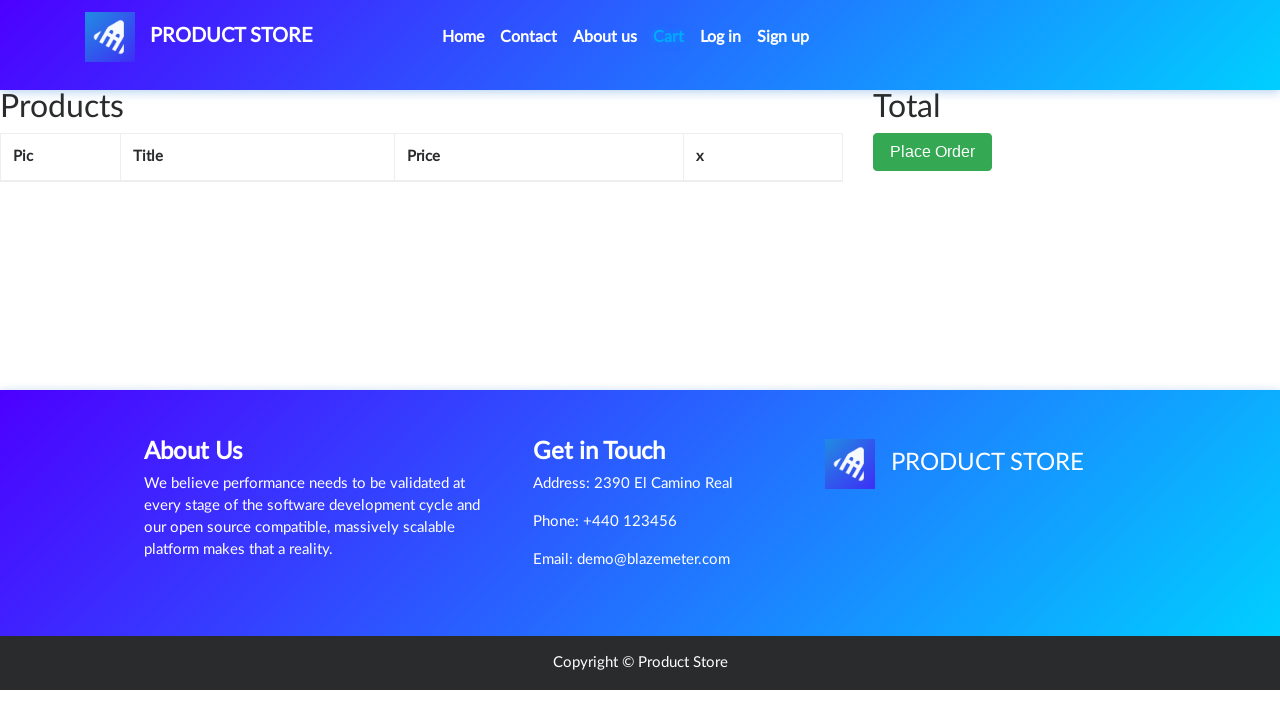

Waited for cart items to load in cart table
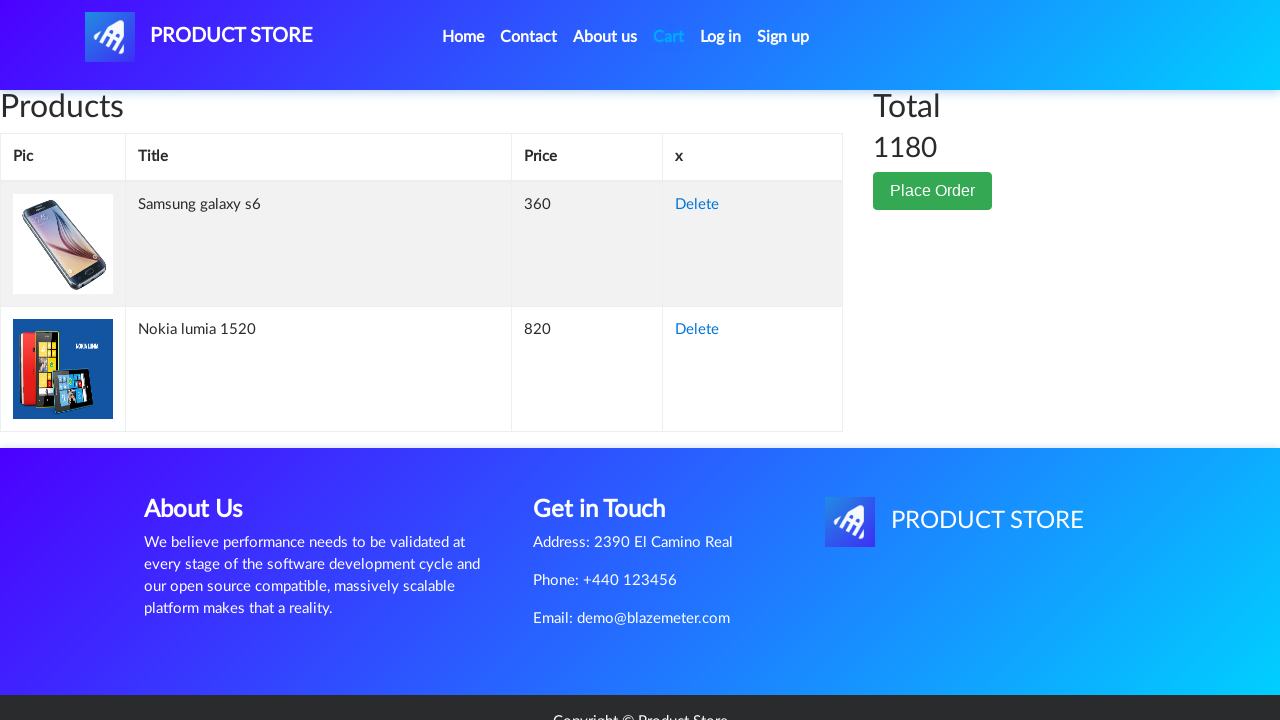

Waited before deleting next cart item
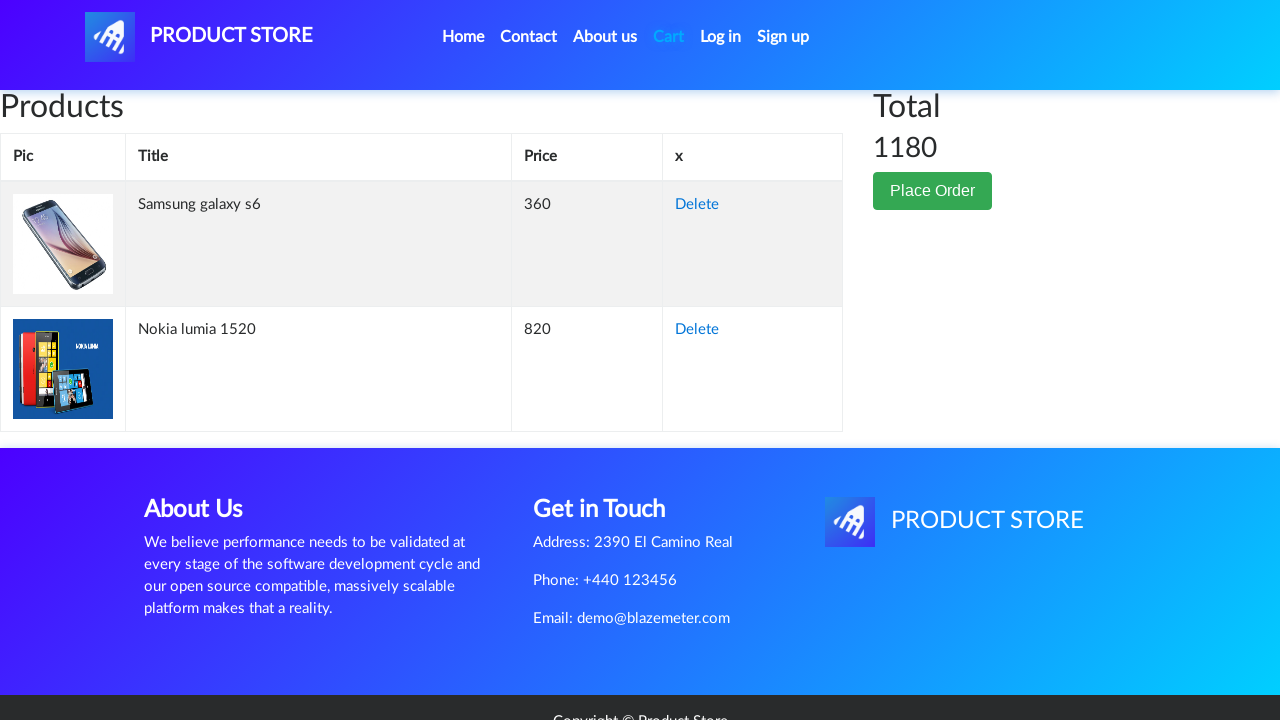

Clicked delete button for cart item at (697, 205) on #tbodyid tr:first-child a[onclick*='deleteItem']
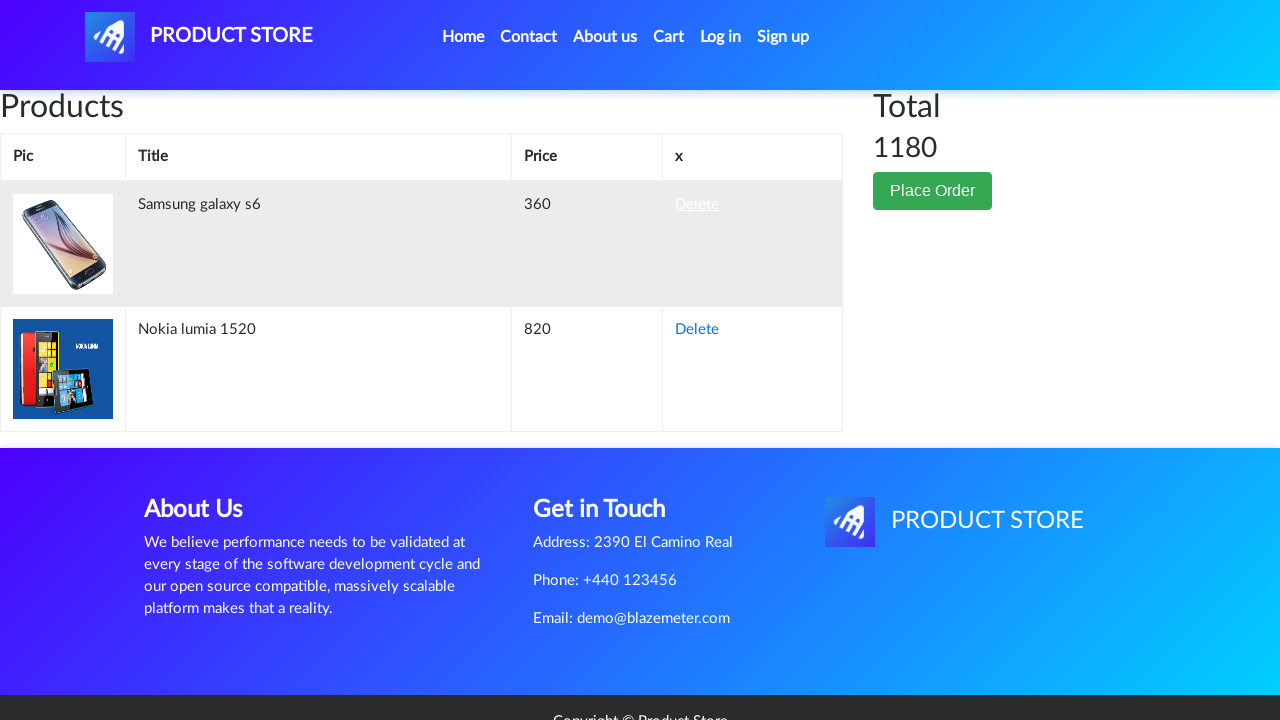

Waited after deleting cart item
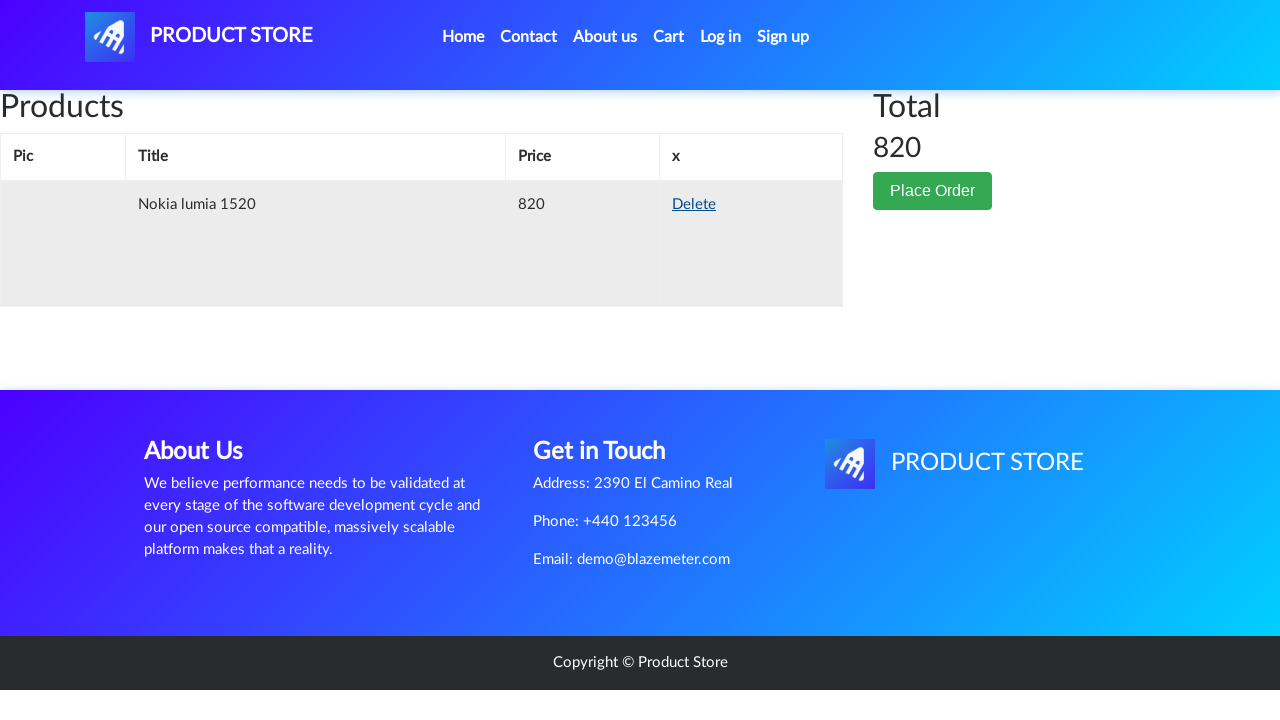

Waited before deleting next cart item
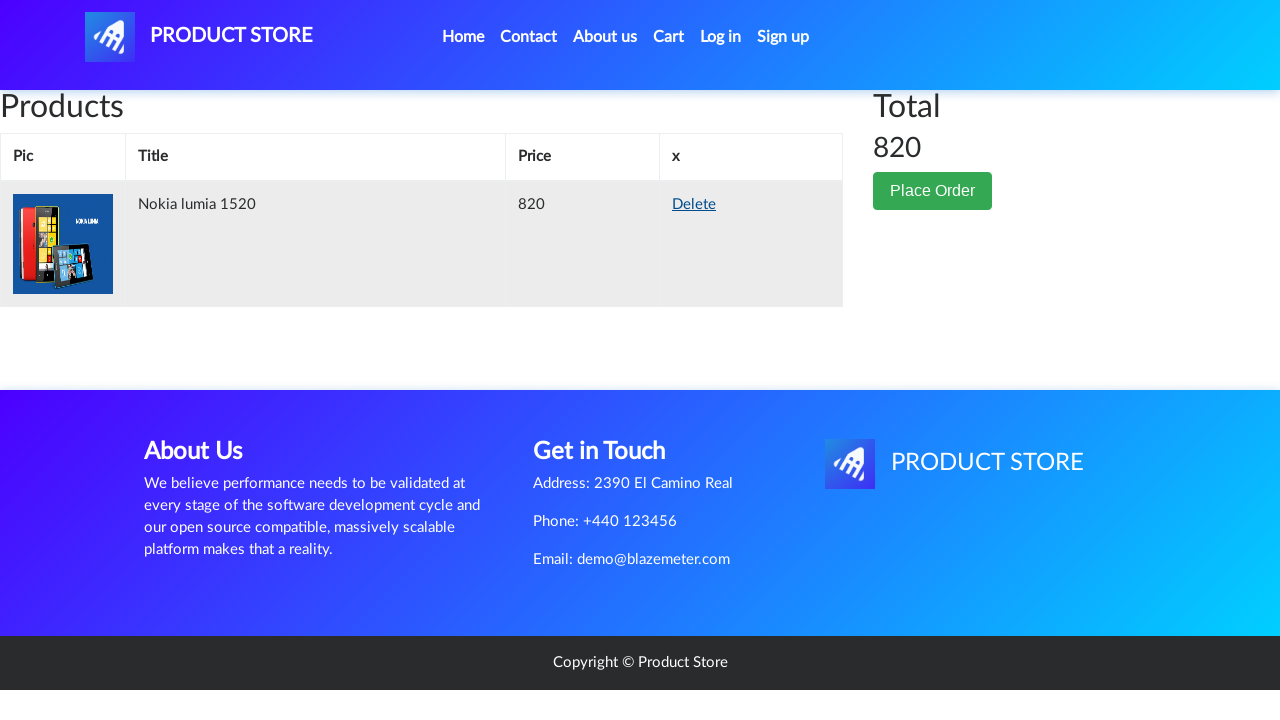

Clicked delete button for cart item at (694, 205) on #tbodyid tr:first-child a[onclick*='deleteItem']
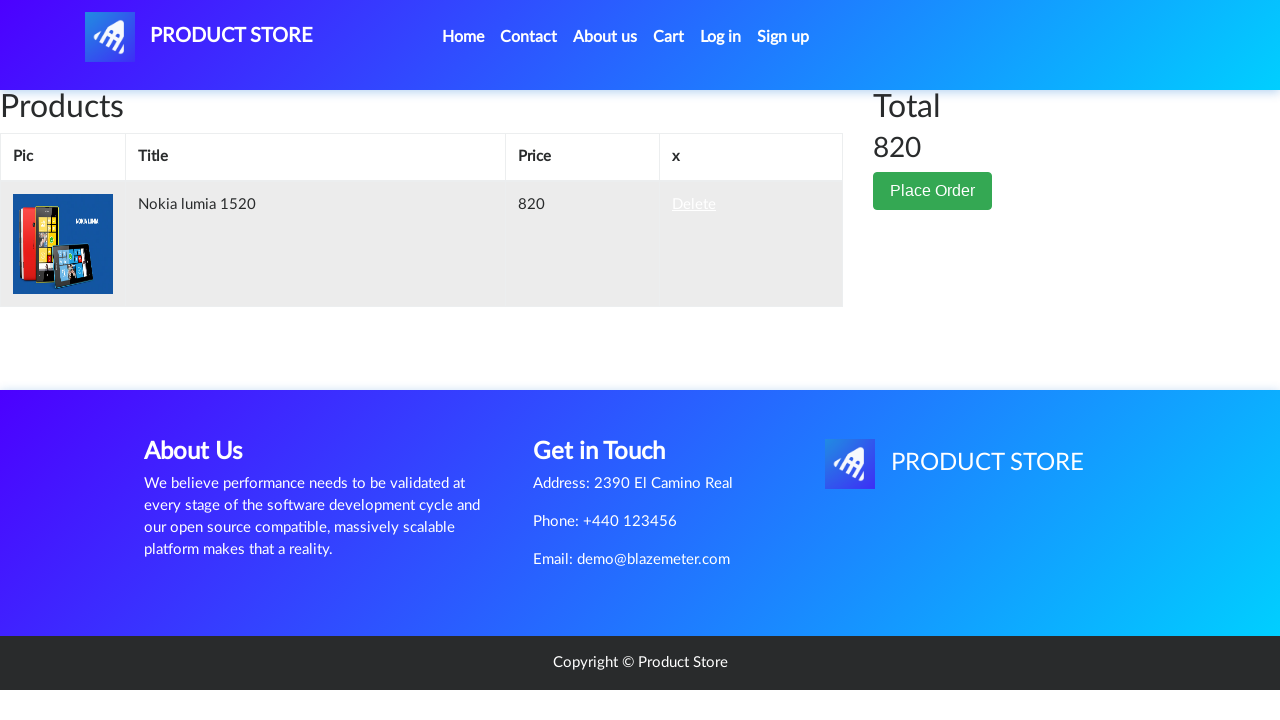

Waited after deleting cart item
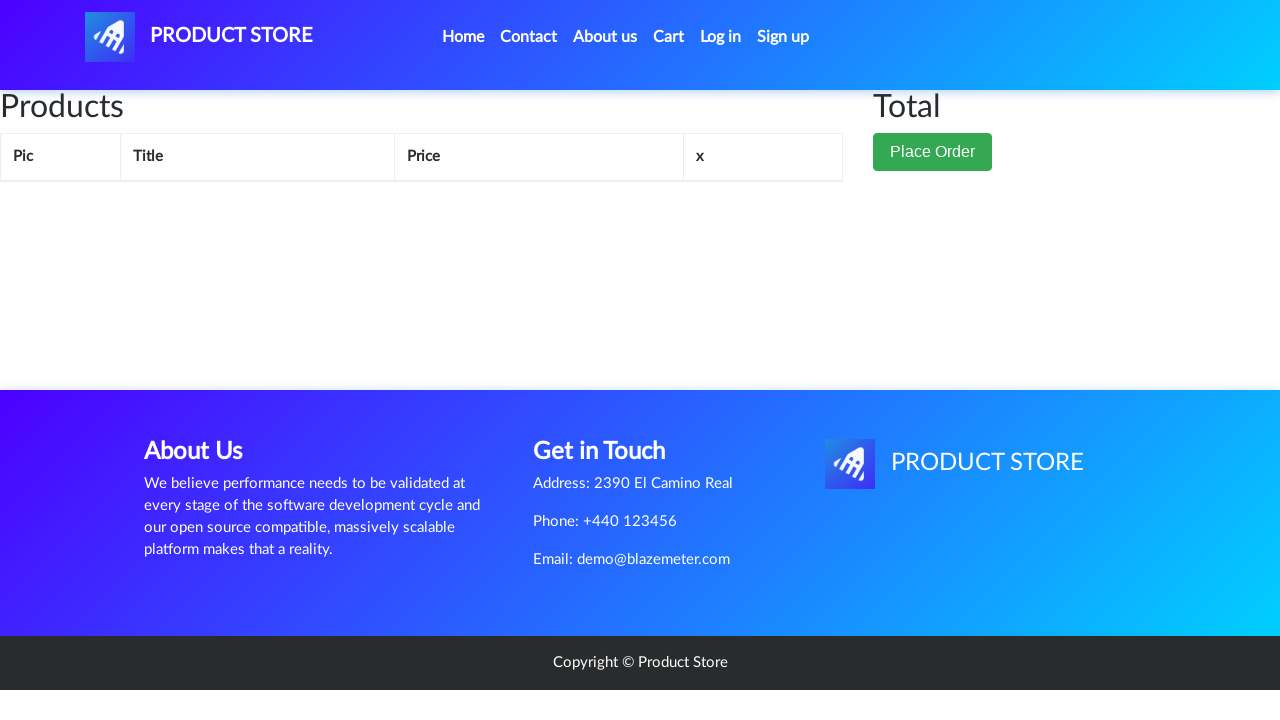

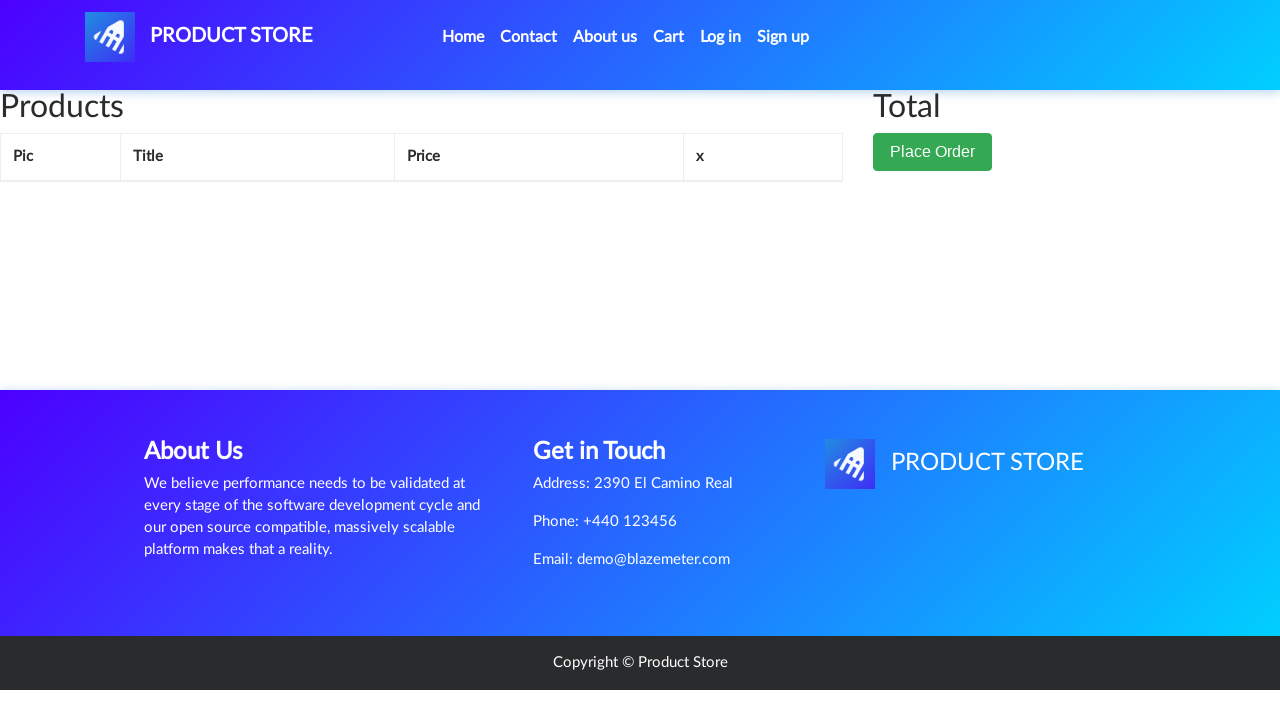